Tests window handling by clicking a link that opens new windows, extracting text from a child window, and using that text to fill a form field in another window

Starting URL: https://rahulshettyacademy.com/loginpagePractise/

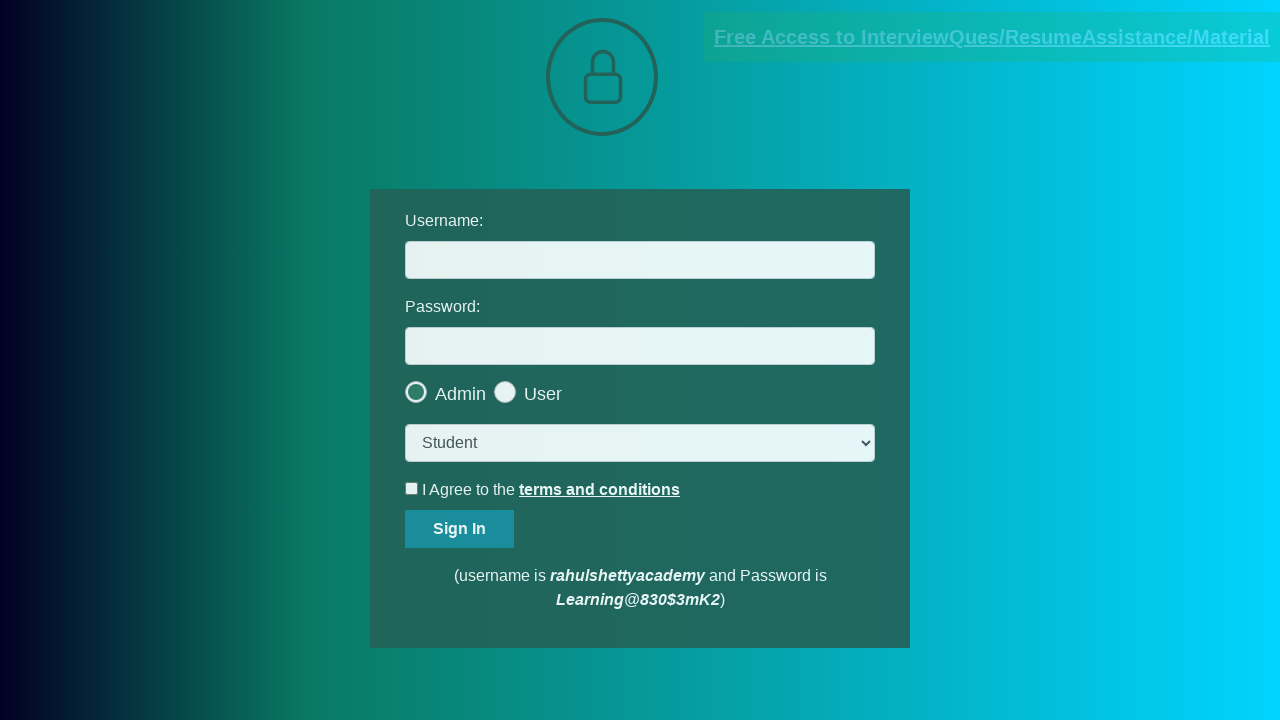

Clicked blinking text link to open new window at (992, 37) on .blinkingText
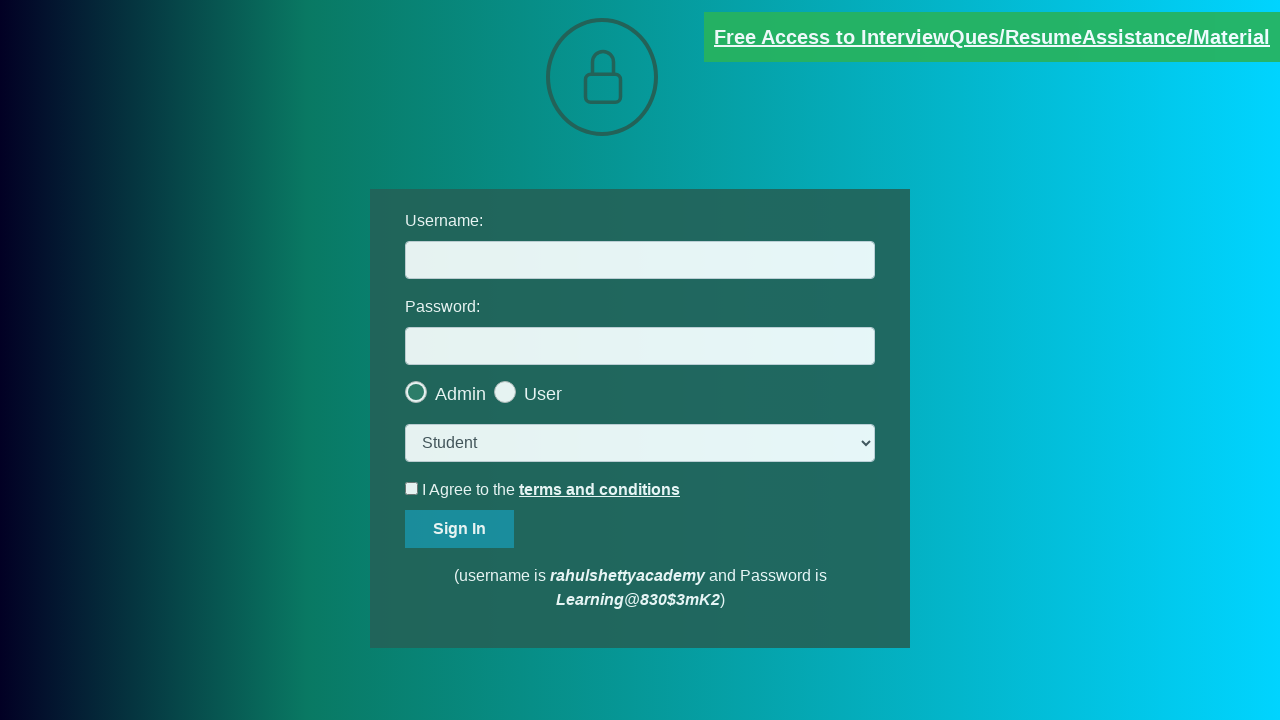

New window opened and captured
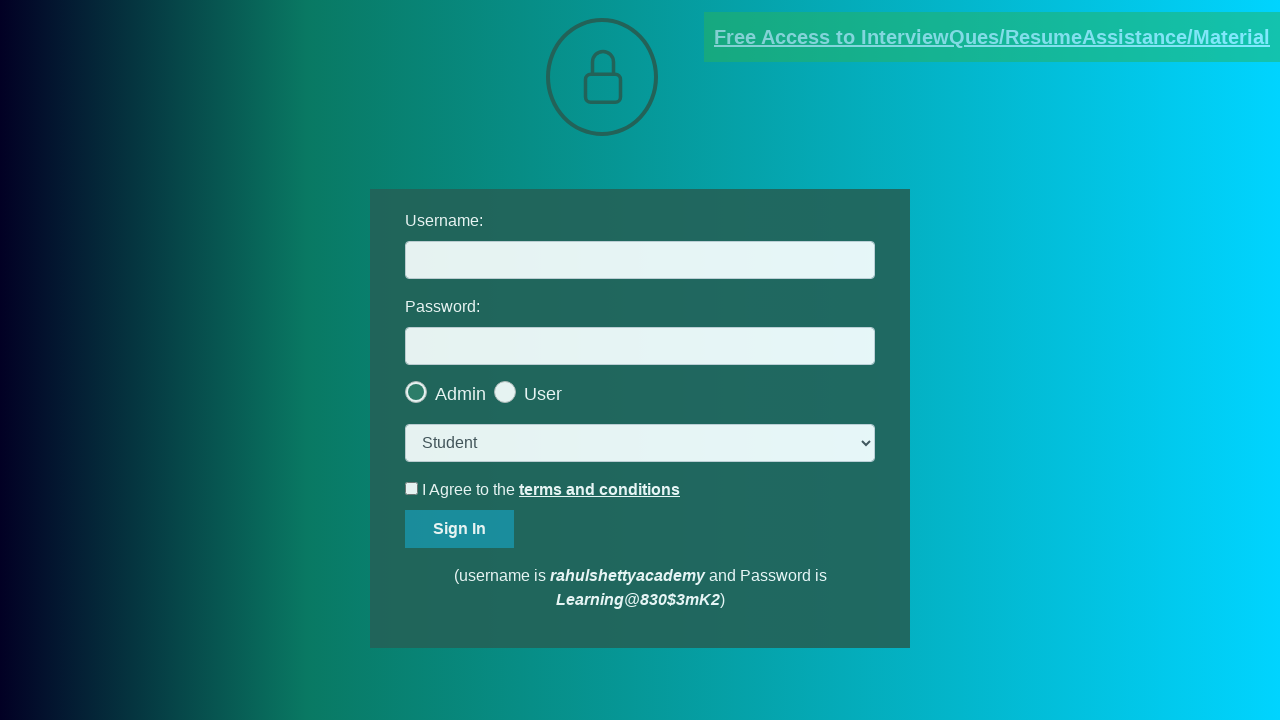

Red paragraph text loaded in new window
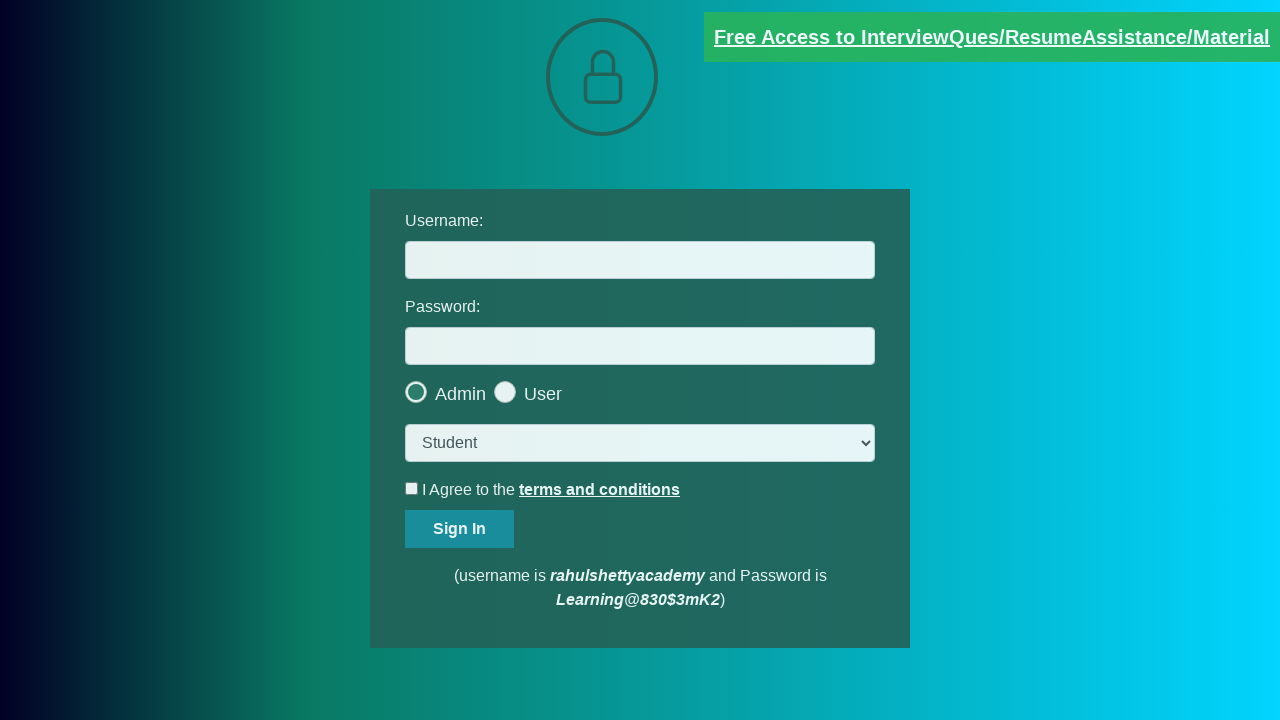

Extracted text from red paragraph in new window
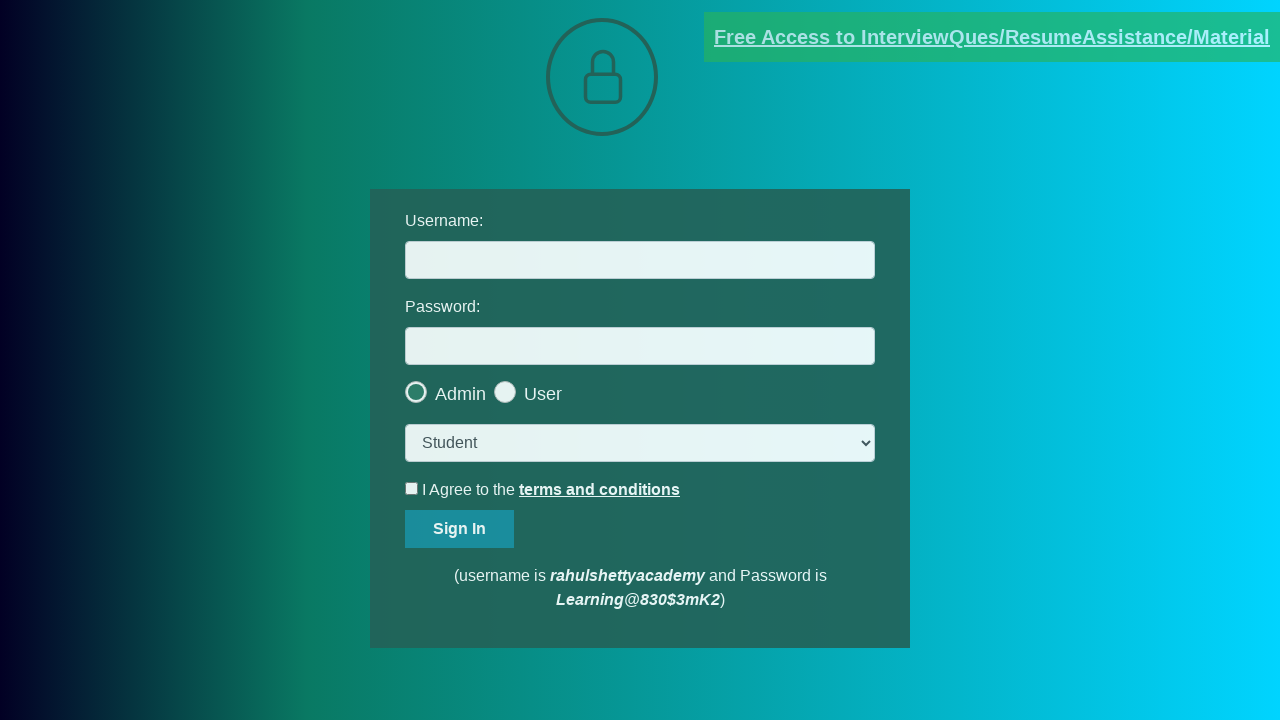

Extracted email ID from paragraph text: mentor@rahulshettyacademy.com
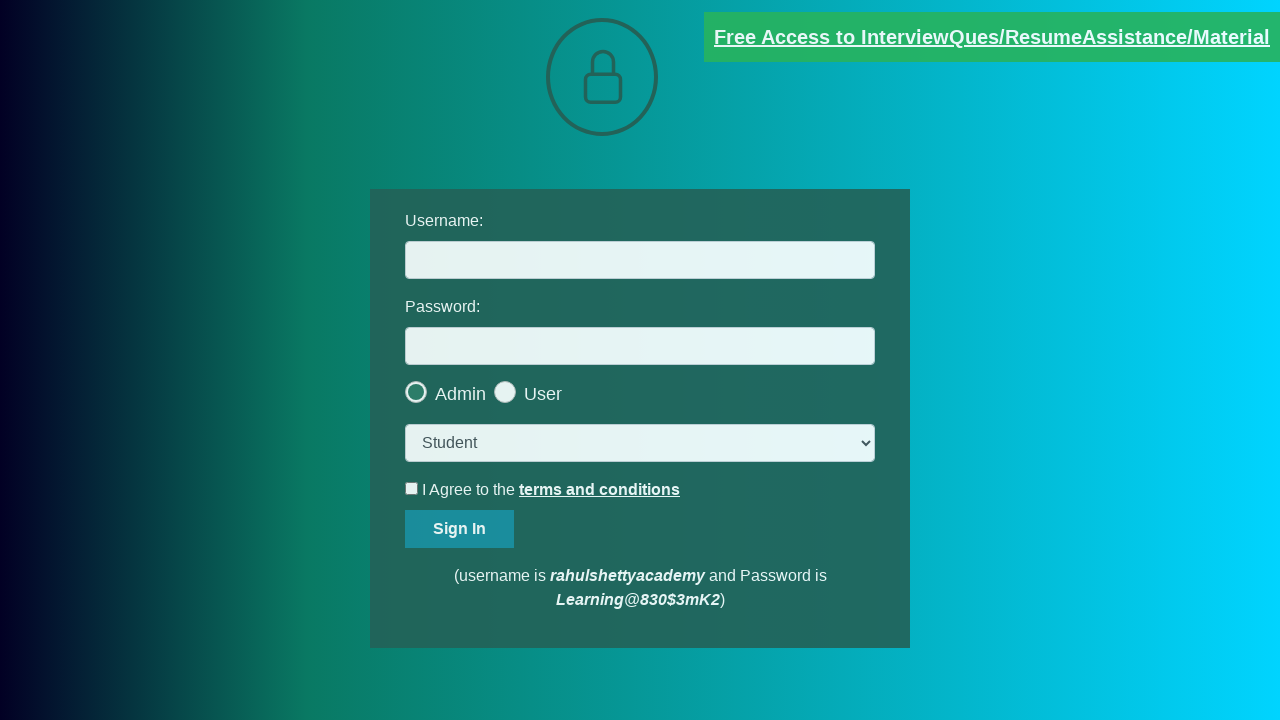

Filled username field with extracted email: mentor@rahulshettyacademy.com on #username
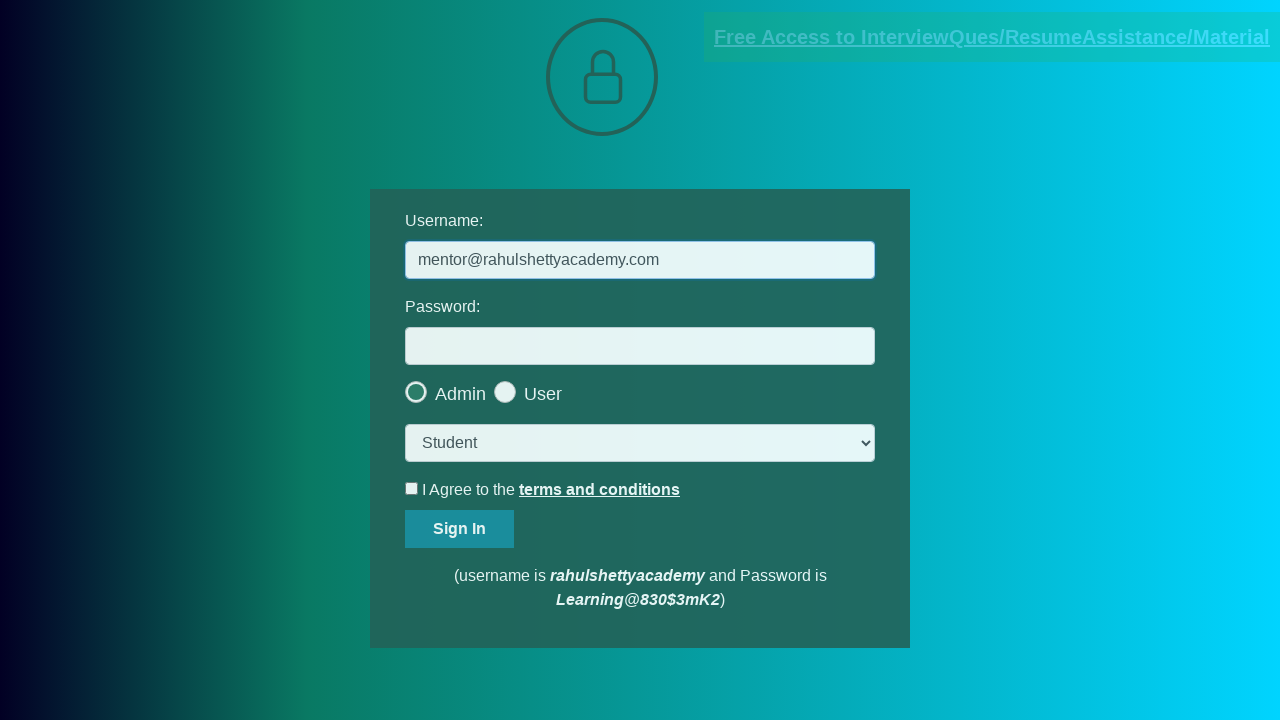

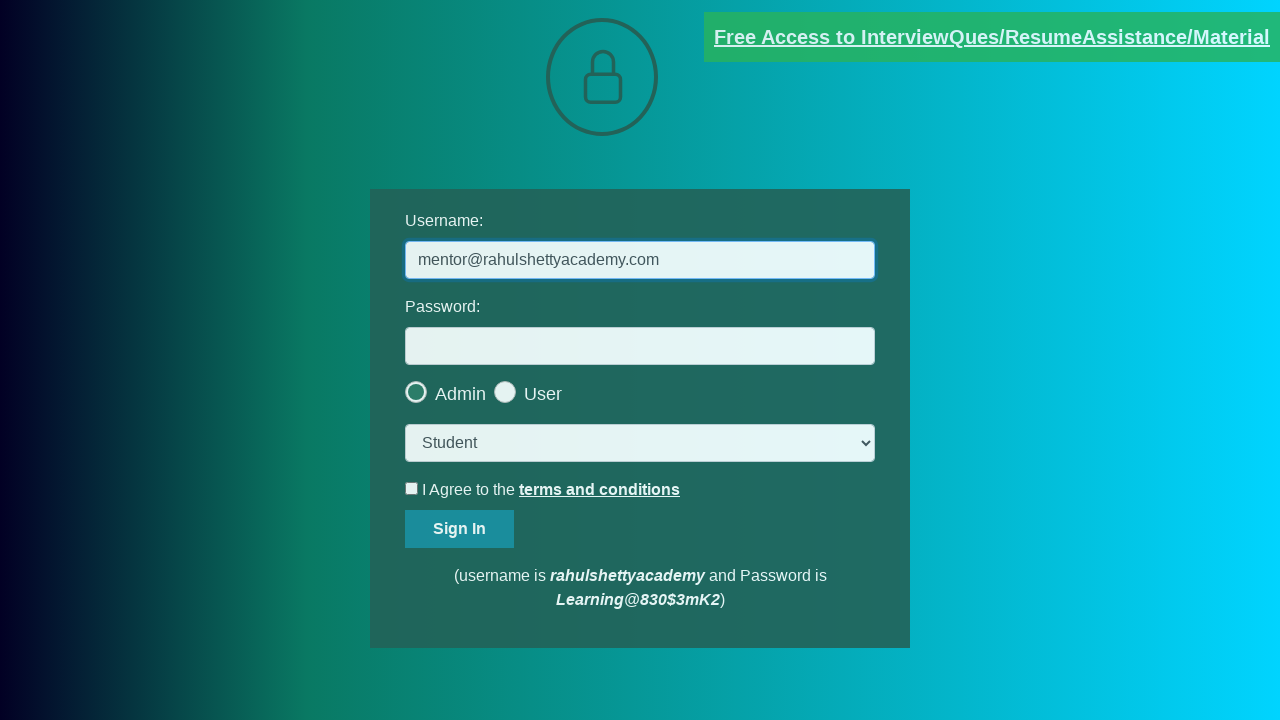